Searches for a name on the Bay County Clerk court records website by entering a search term and clicking the search button, then waits for results to load.

Starting URL: https://court.baycoclerk.com/BenchmarkWeb2/Home.aspx/Search

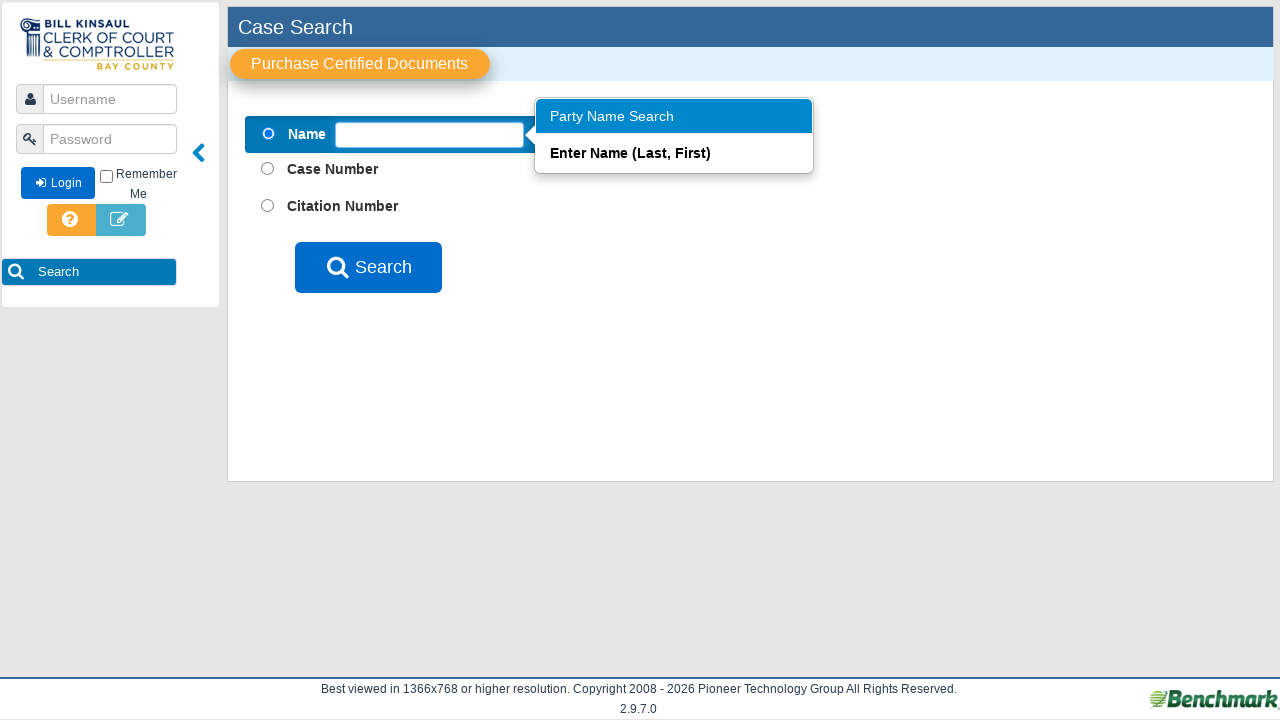

Waited 2 seconds for page to load
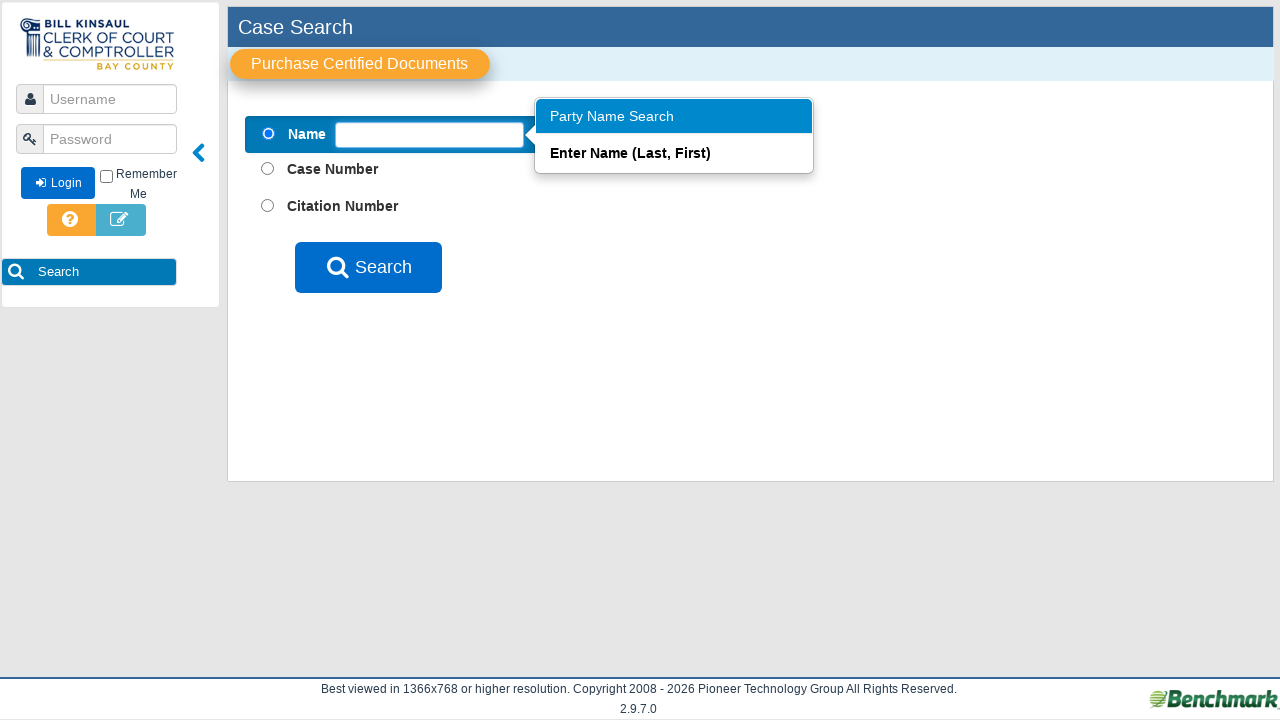

Entered 'Johnson' in the name search field on xpath=/html/body/div[3]/table/tbody/tr/td[2]/div/table/tbody/tr/td/table/tbody/t
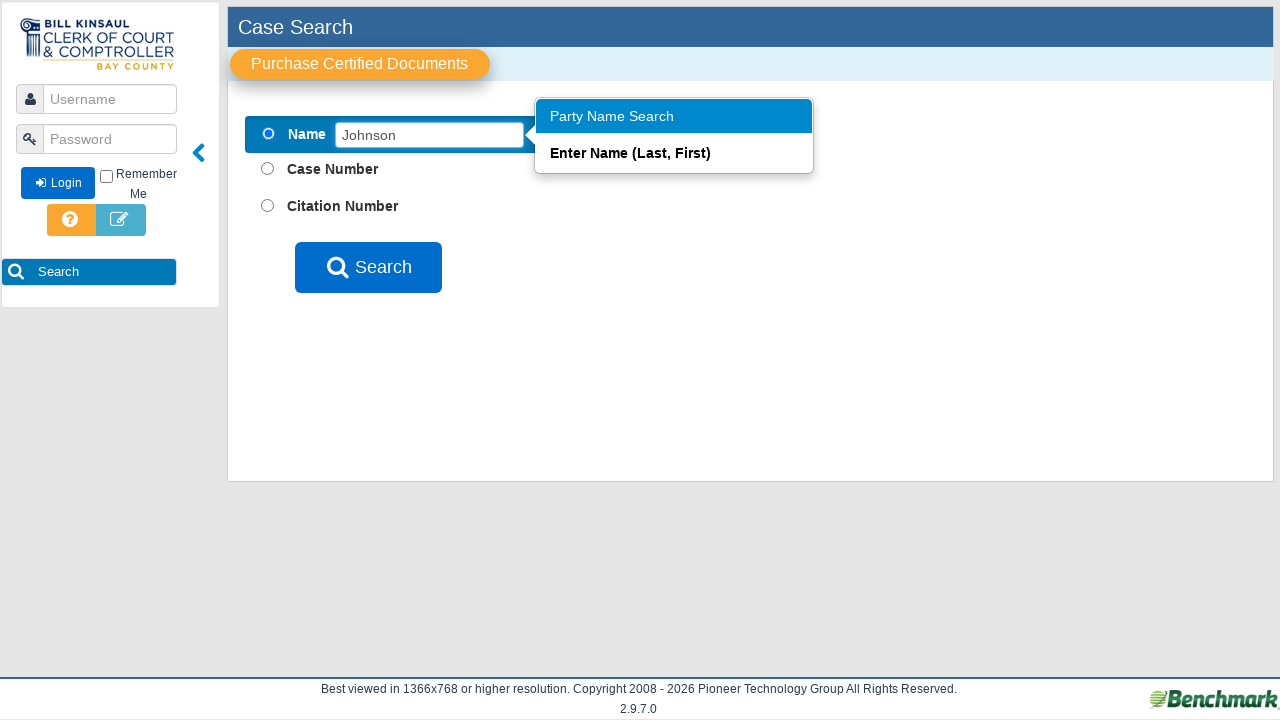

Clicked the search button at (368, 268) on xpath=/html/body/div[3]/table/tbody/tr/td[2]/div/table/tbody/tr/td/table/tbody/t
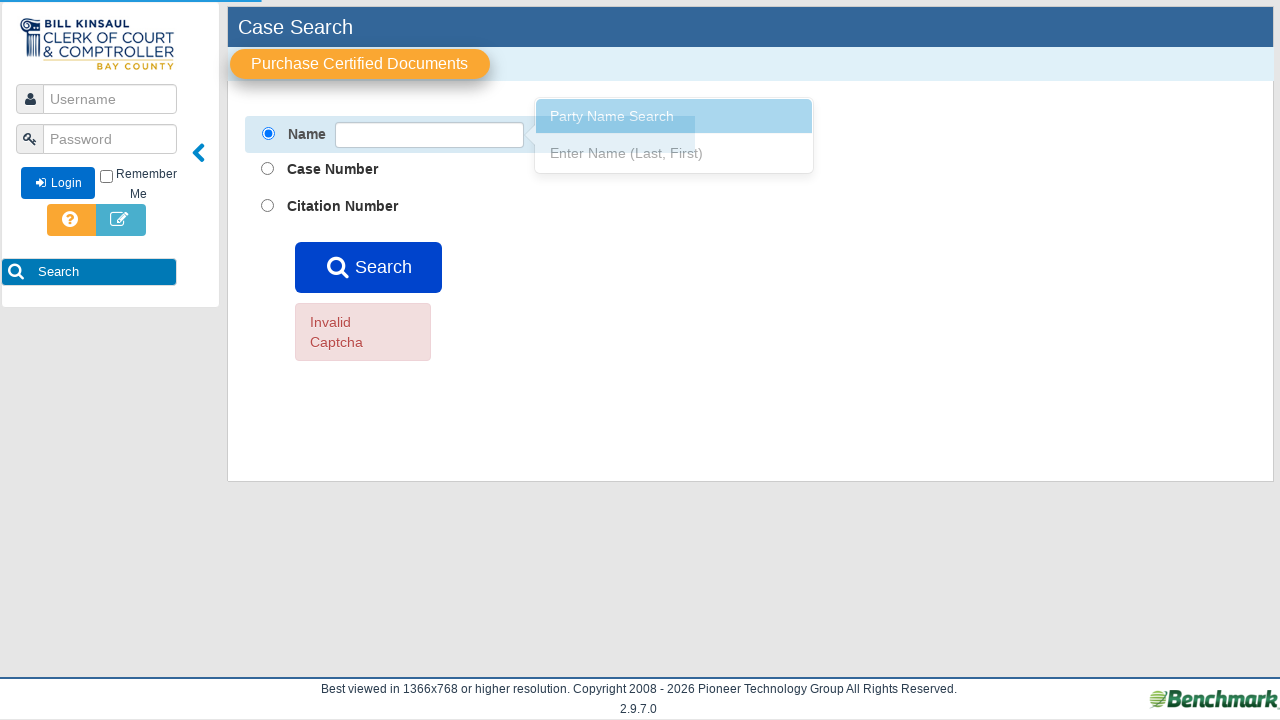

Waited 3 seconds for search results to load
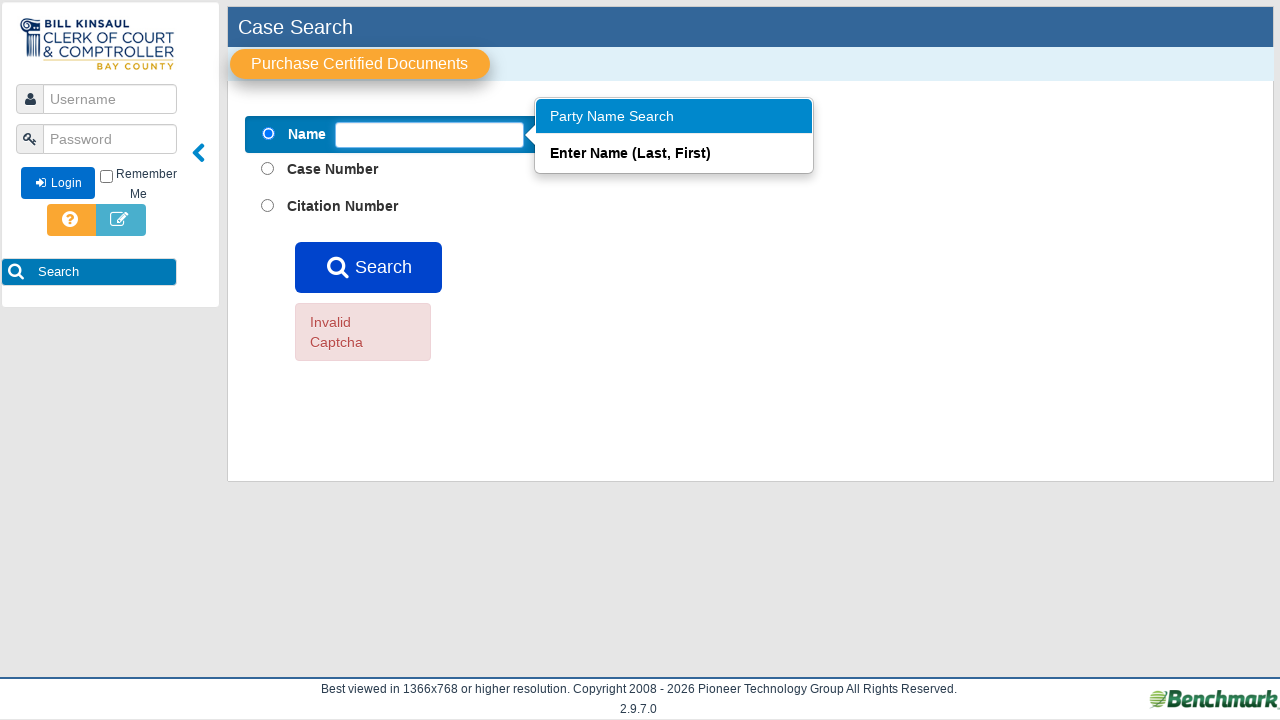

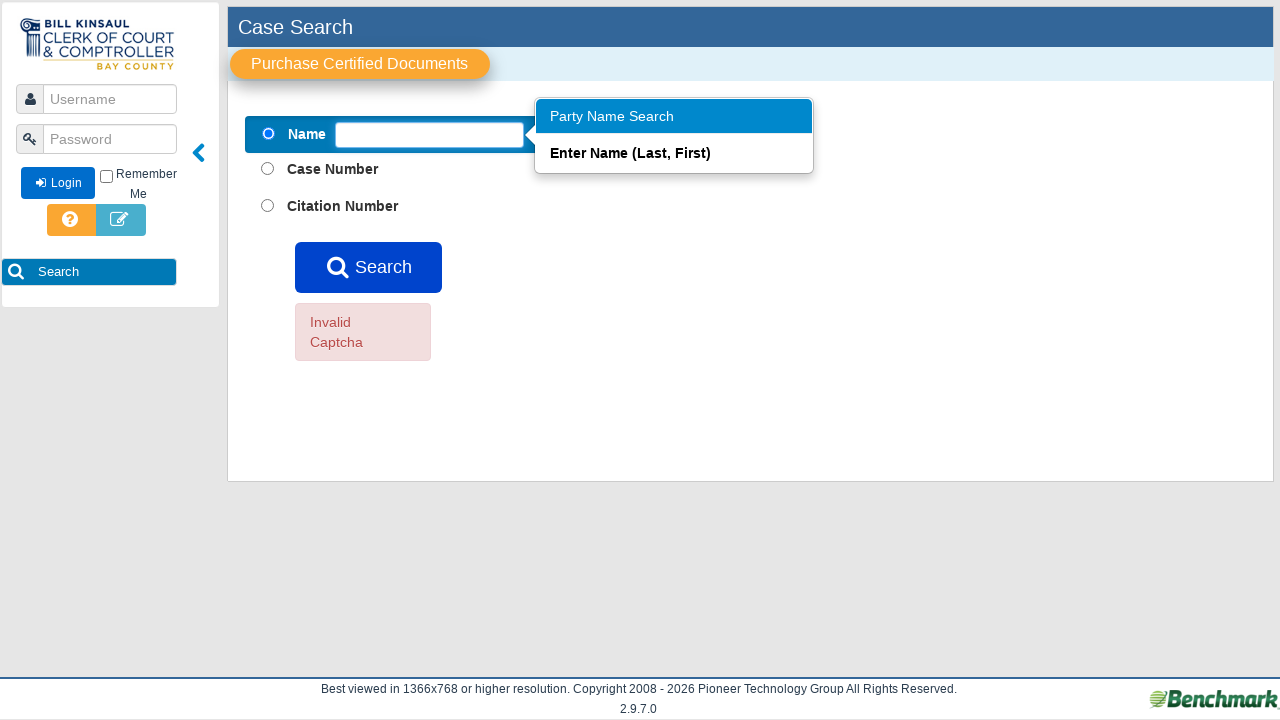